Tests popup handling on KMPlayer website, closes popup if present, hovers over menu item and navigates to KMPlayer page

Starting URL: https://www.kmplayer.com/home

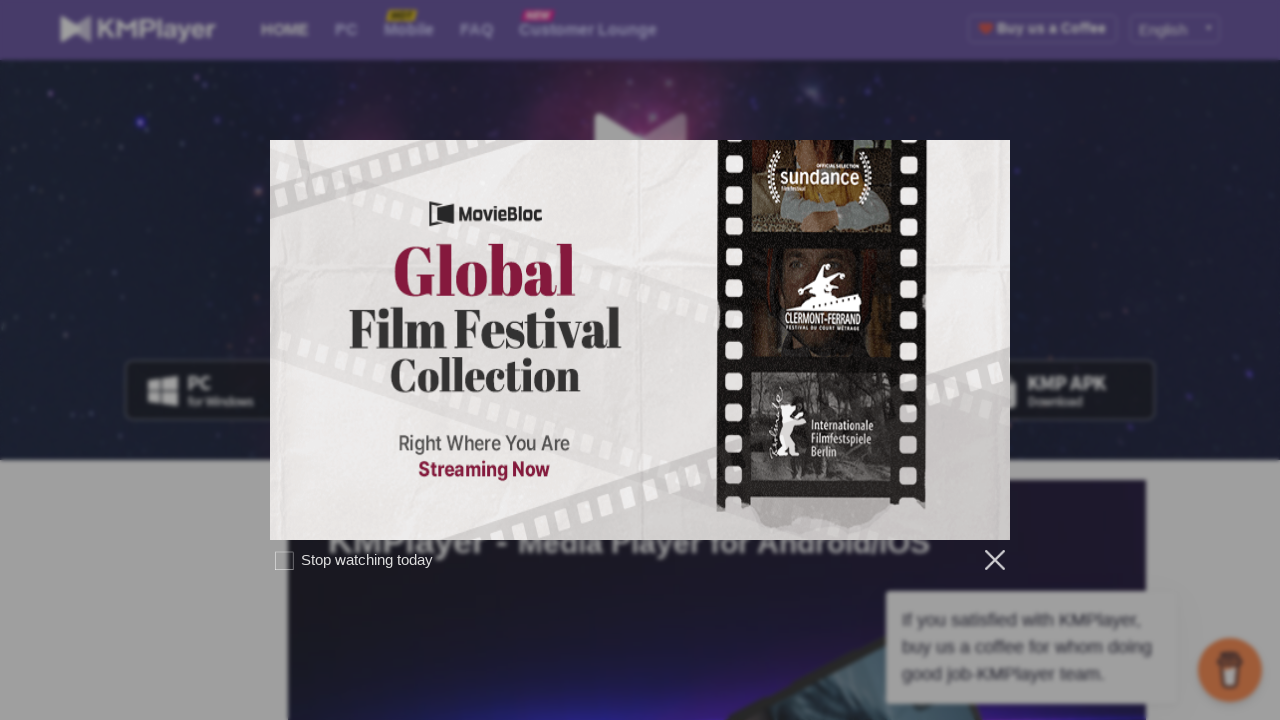

Closed popup on KMPlayer website at (985, 560) on div.pop-container div.close
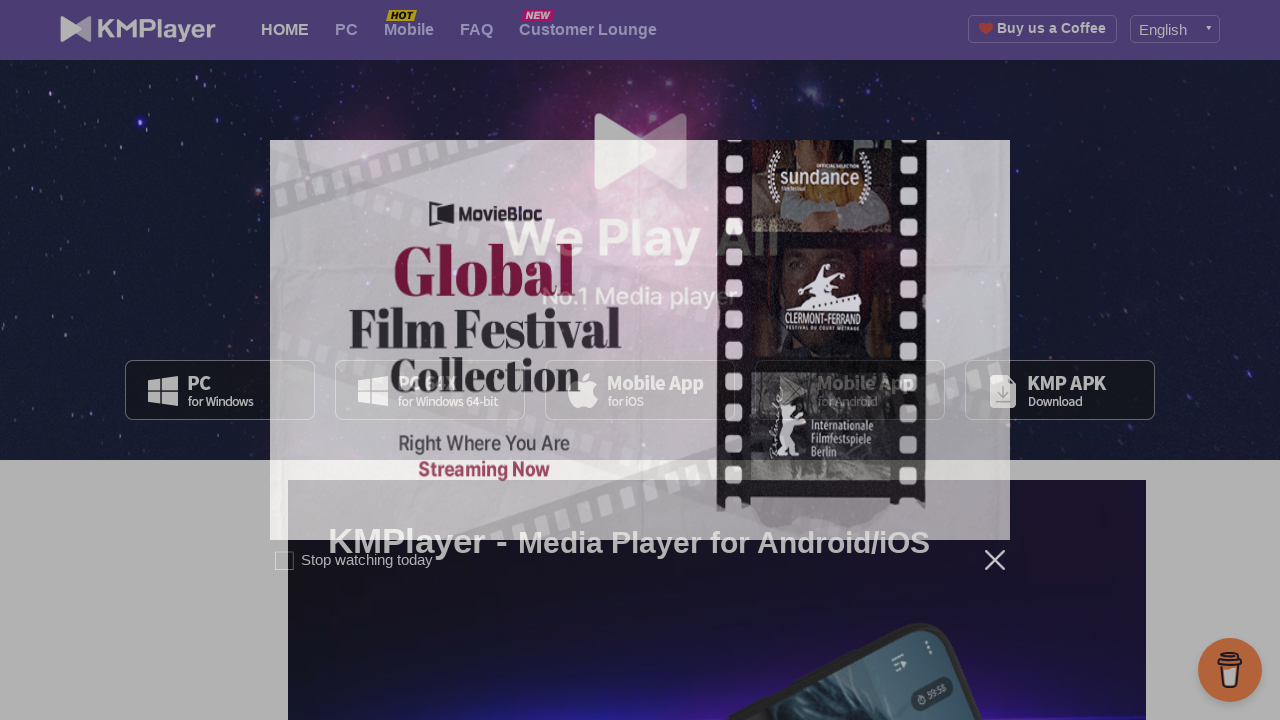

Waited 2 seconds for popup to fully close
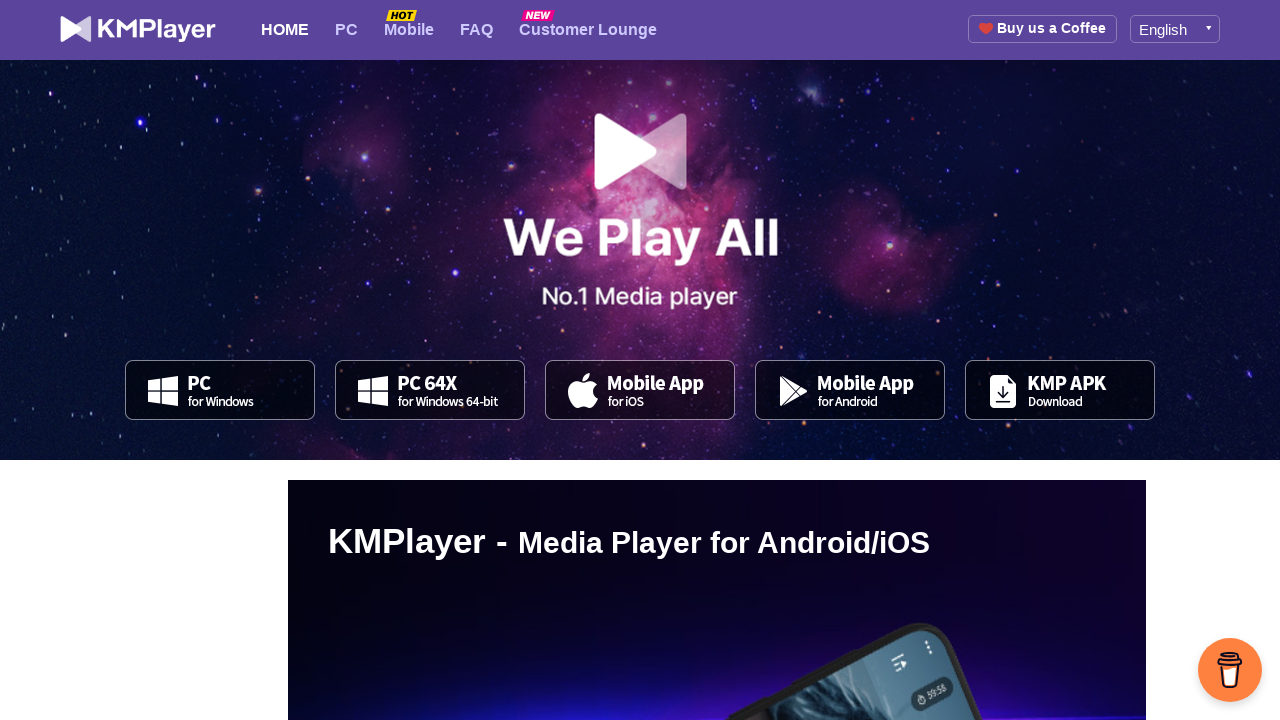

Hovered over PC menu item at (346, 30) on li.pc.pc64x
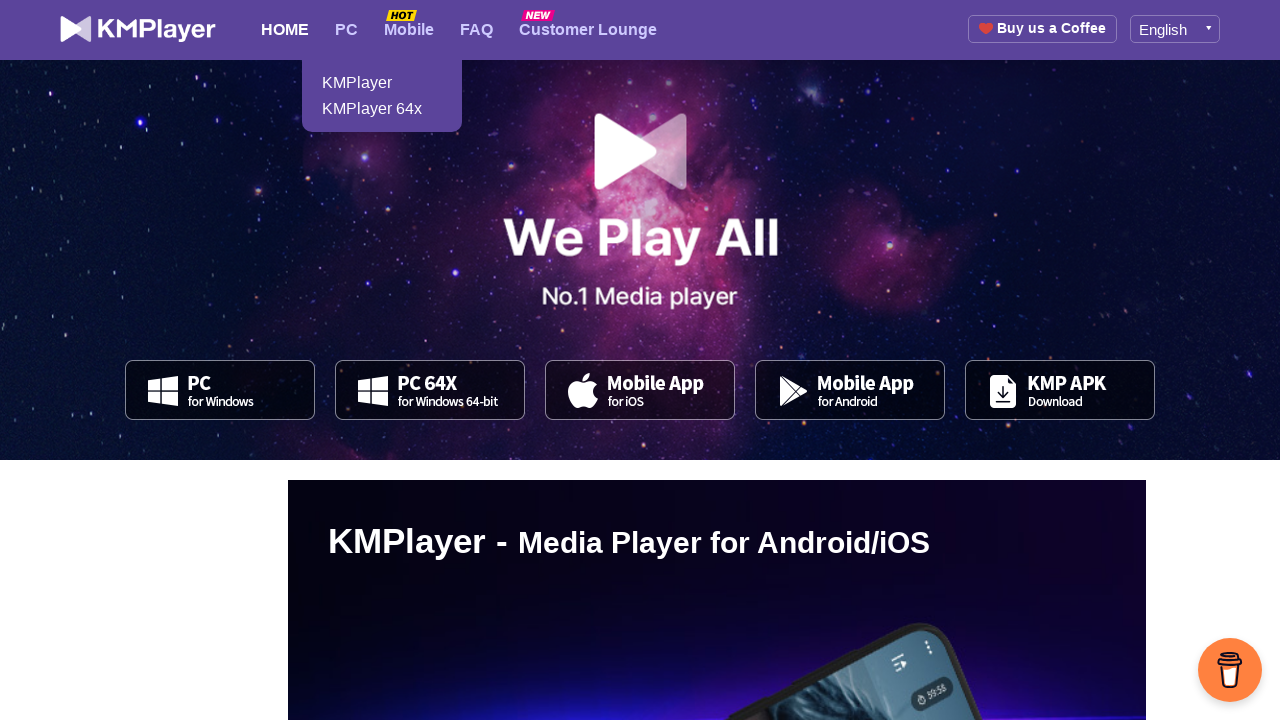

Waited 2 seconds for menu to appear
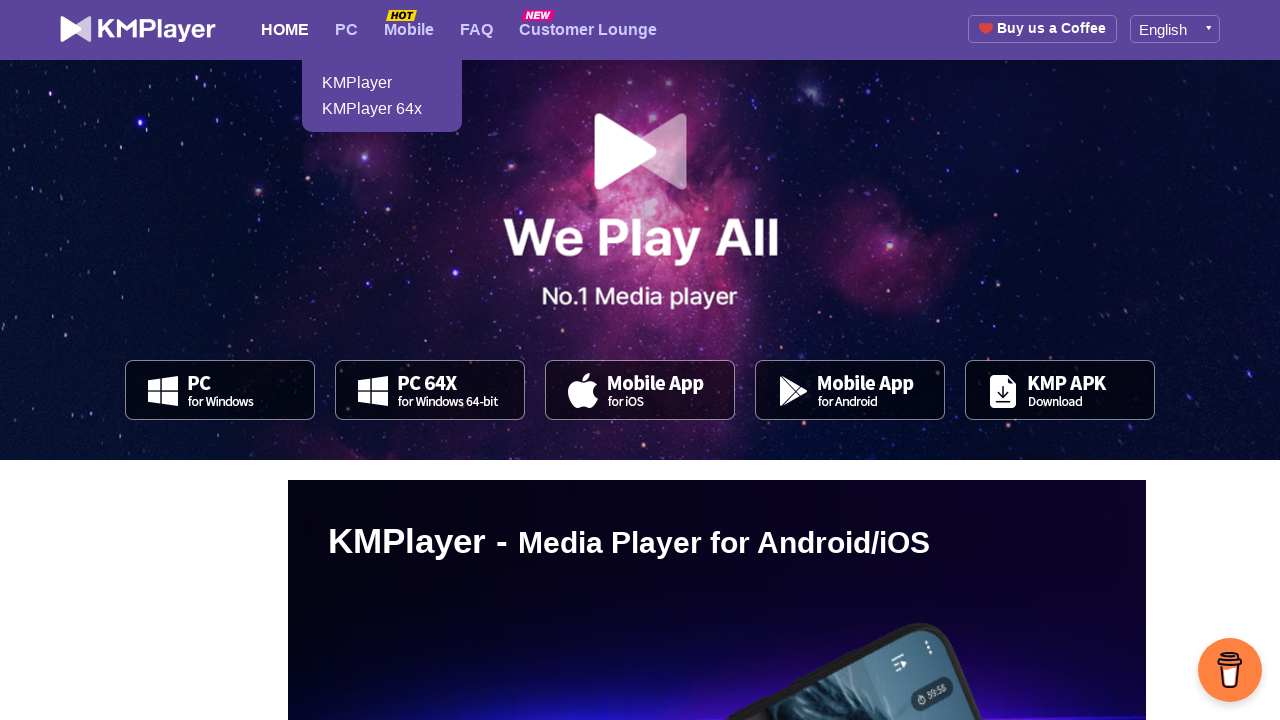

Clicked on KMPlayer link in menu at (382, 83) on xpath=//li[@class='pc']/a[text()='KMPlayer']
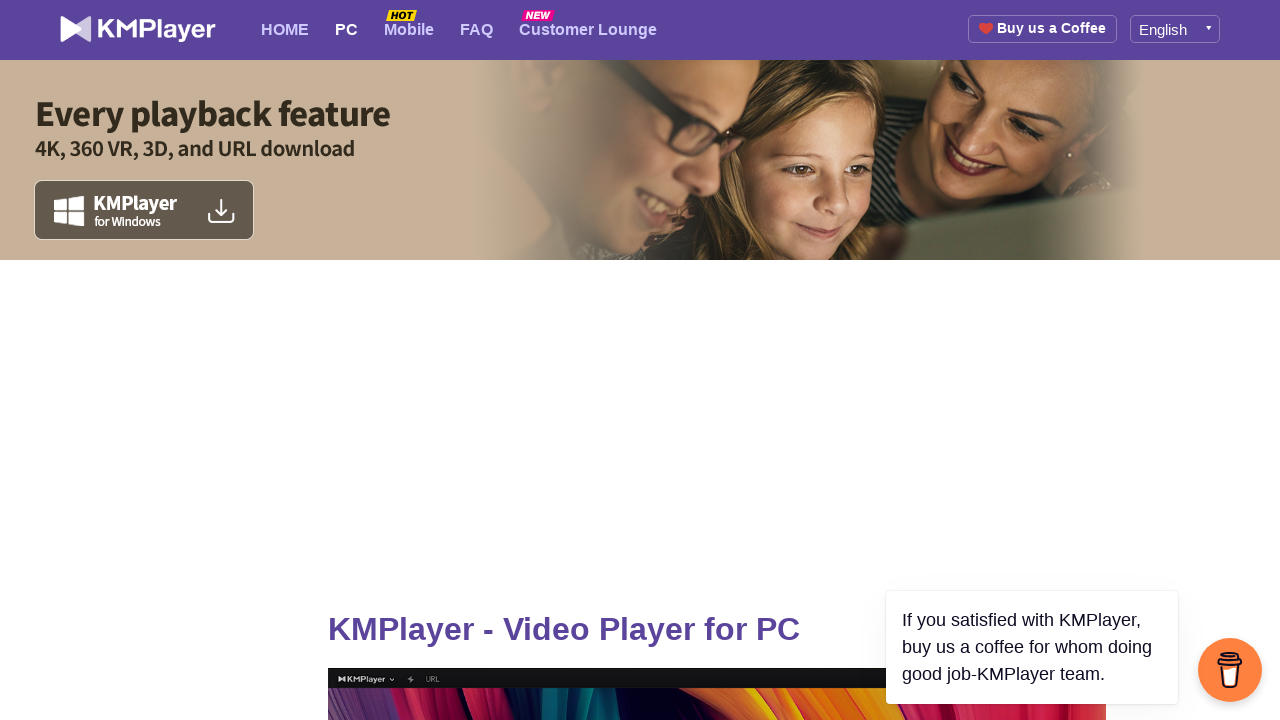

Verified header text matches 'KMPlayer - Video Player for PC'
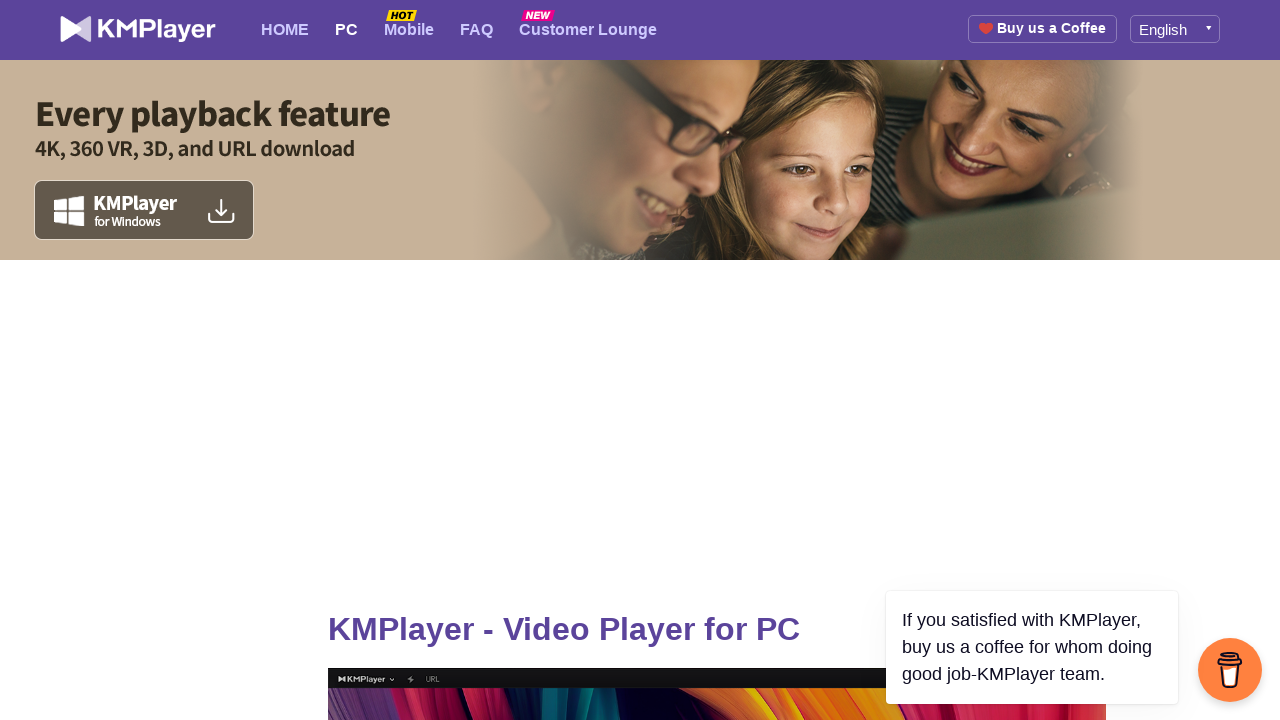

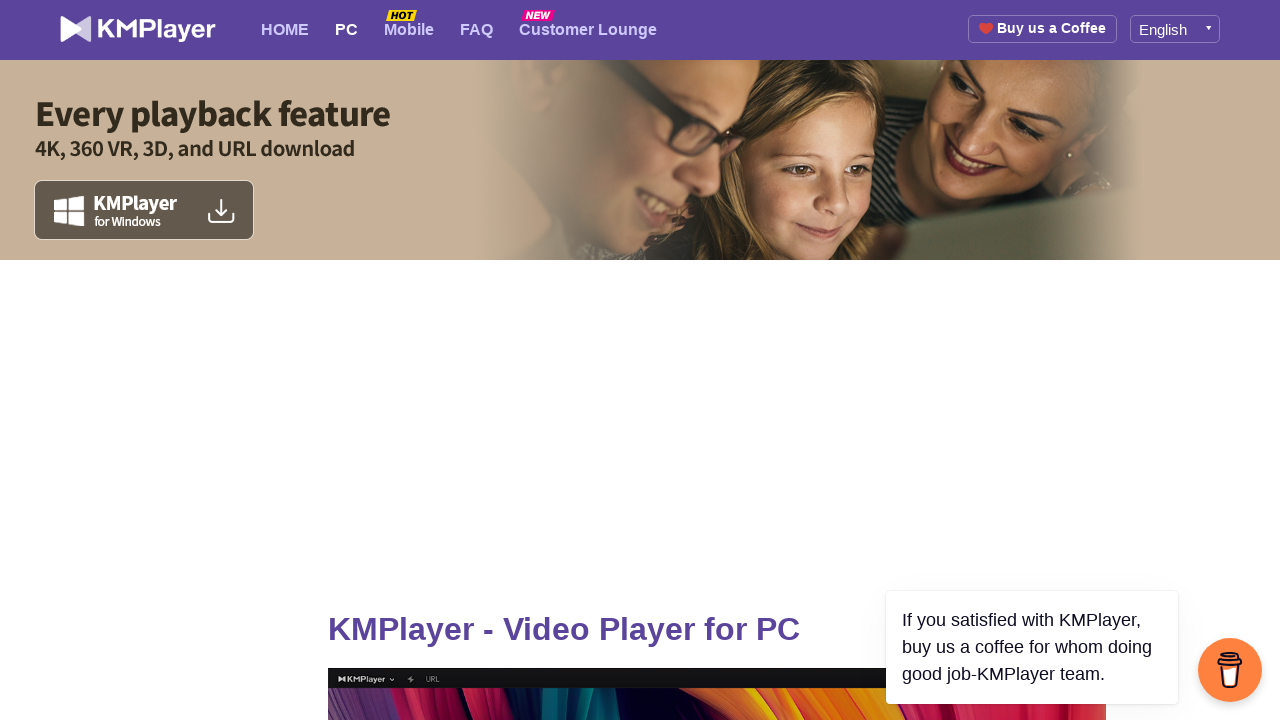